Tests confirm JavaScript alert by clicking the Confirm Alert button and dismissing (canceling) the confirmation dialog.

Starting URL: https://v1.training-support.net/selenium/javascript-alerts

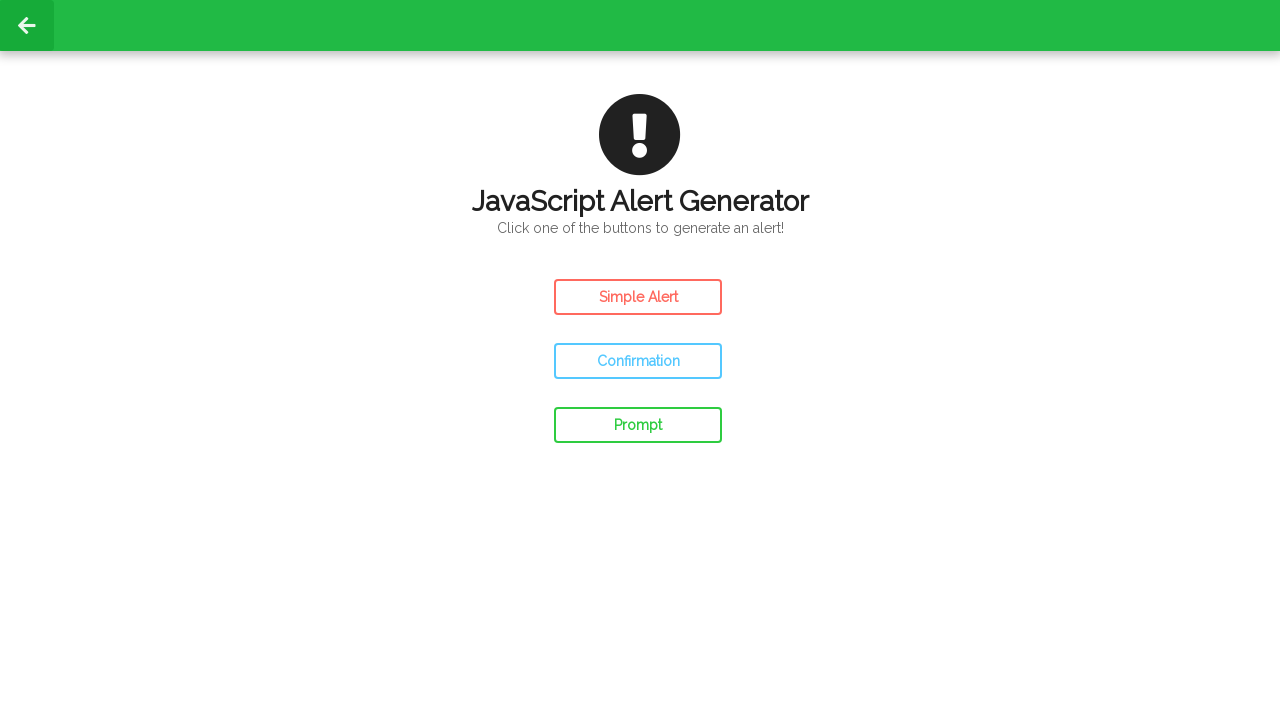

Set up dialog handler to dismiss confirmation dialogs
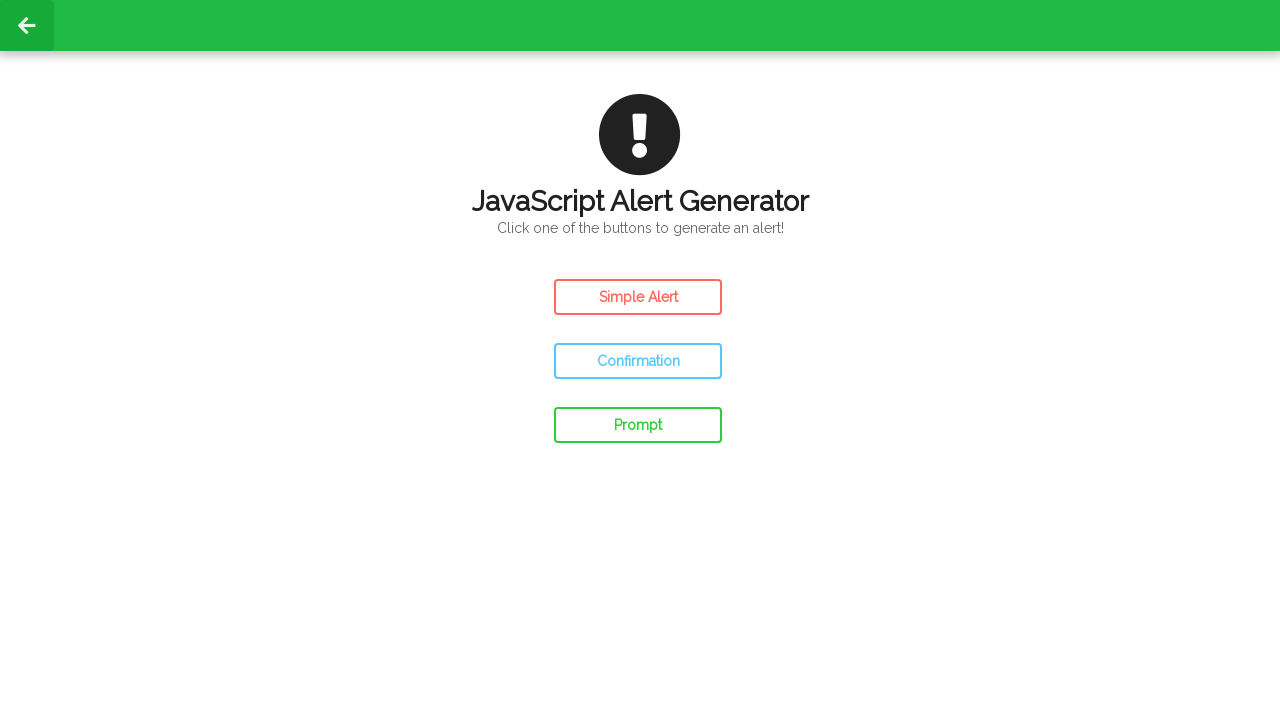

Clicked the Confirm Alert button at (638, 361) on #confirm
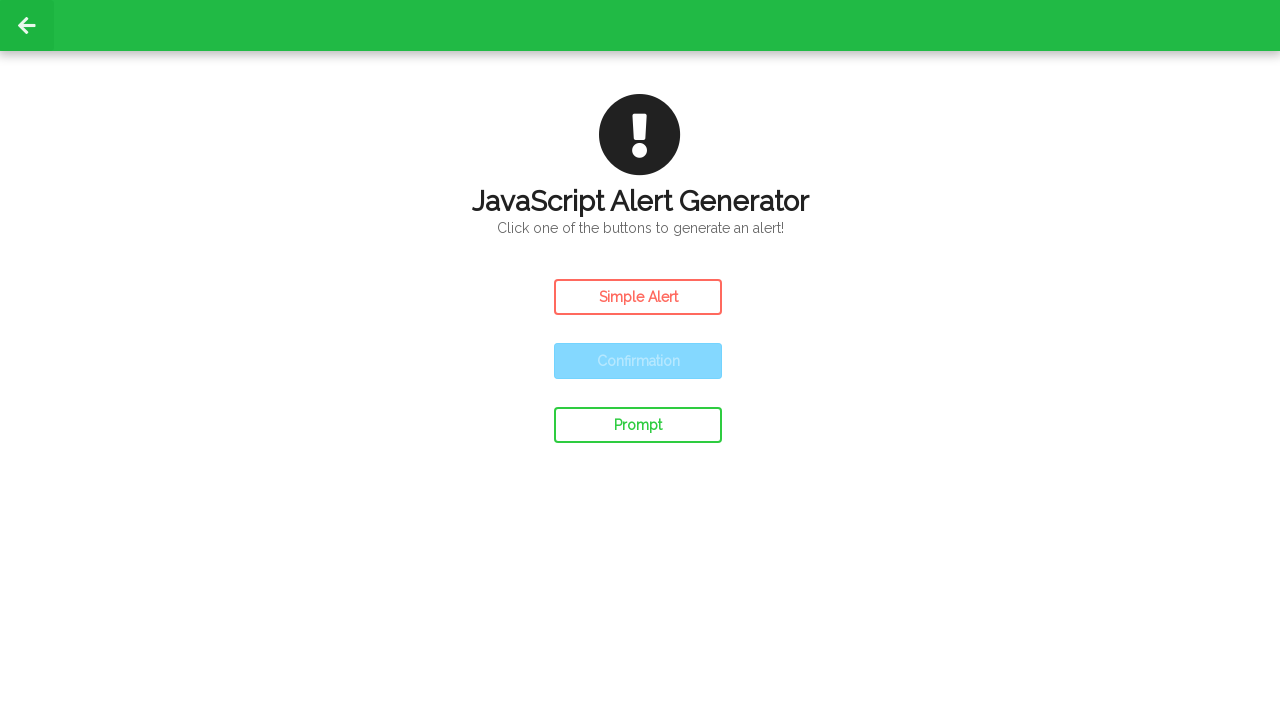

Waited for confirmation dialog to be processed and dismissed
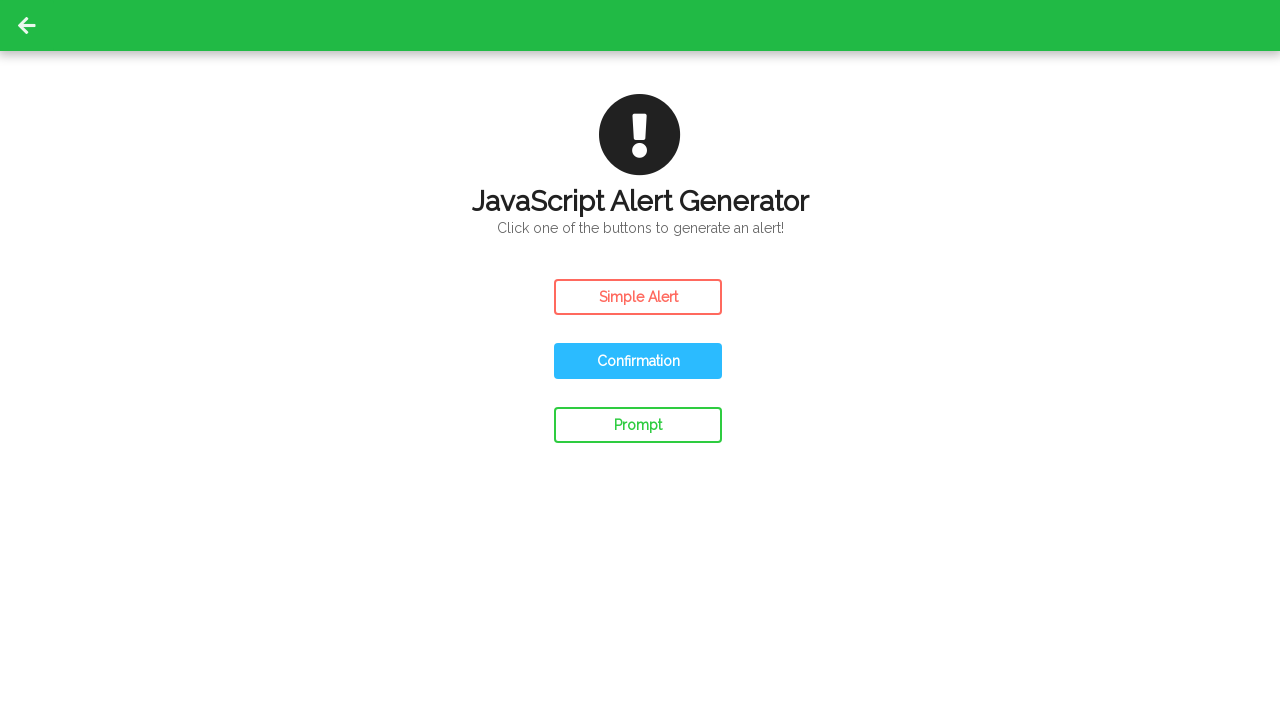

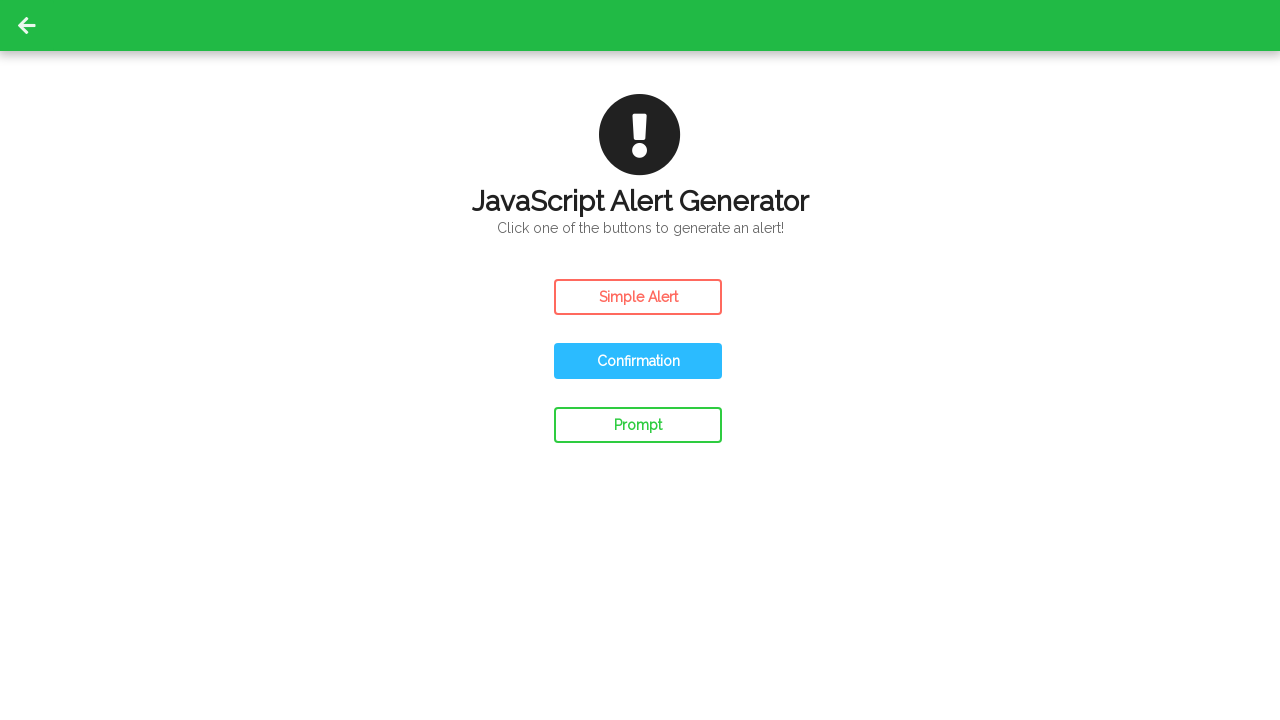